Tests clicking a button on a loader page using fluent wait strategy - polls for button visibility before clicking

Starting URL: https://automationtesting.co.uk/loader.html

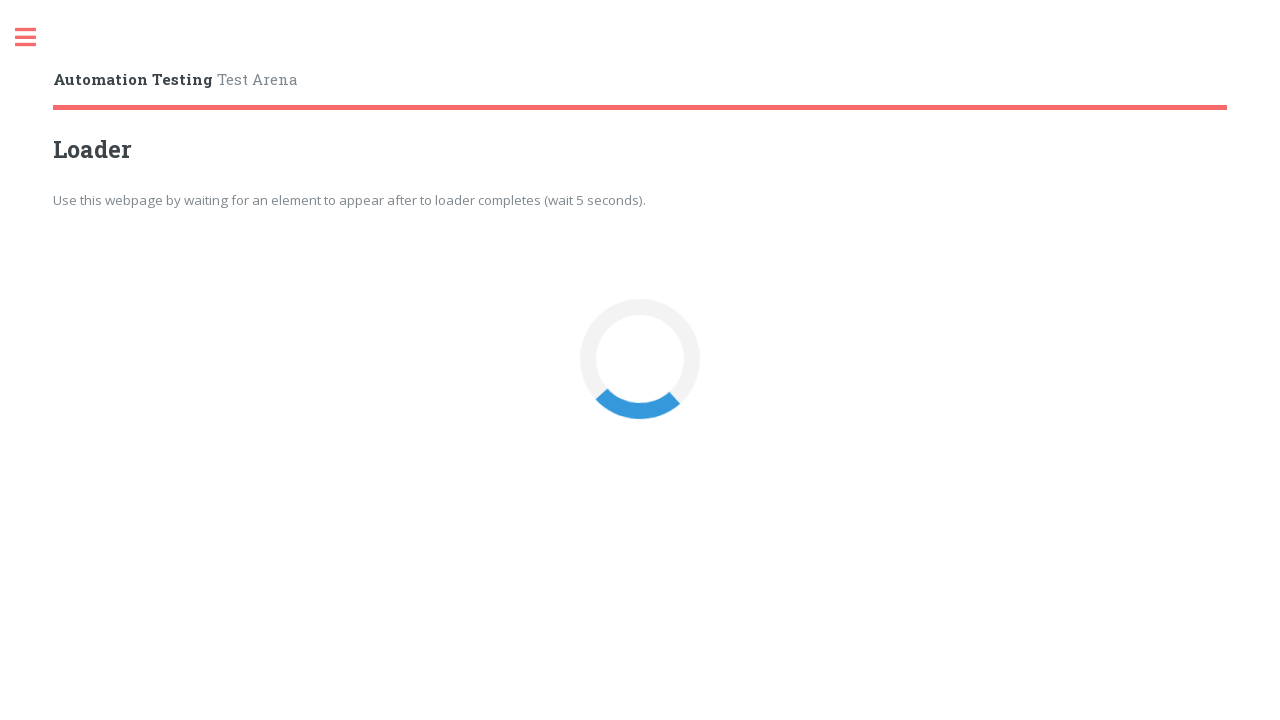

Waited for 'Click Me' button to become visible on loader page
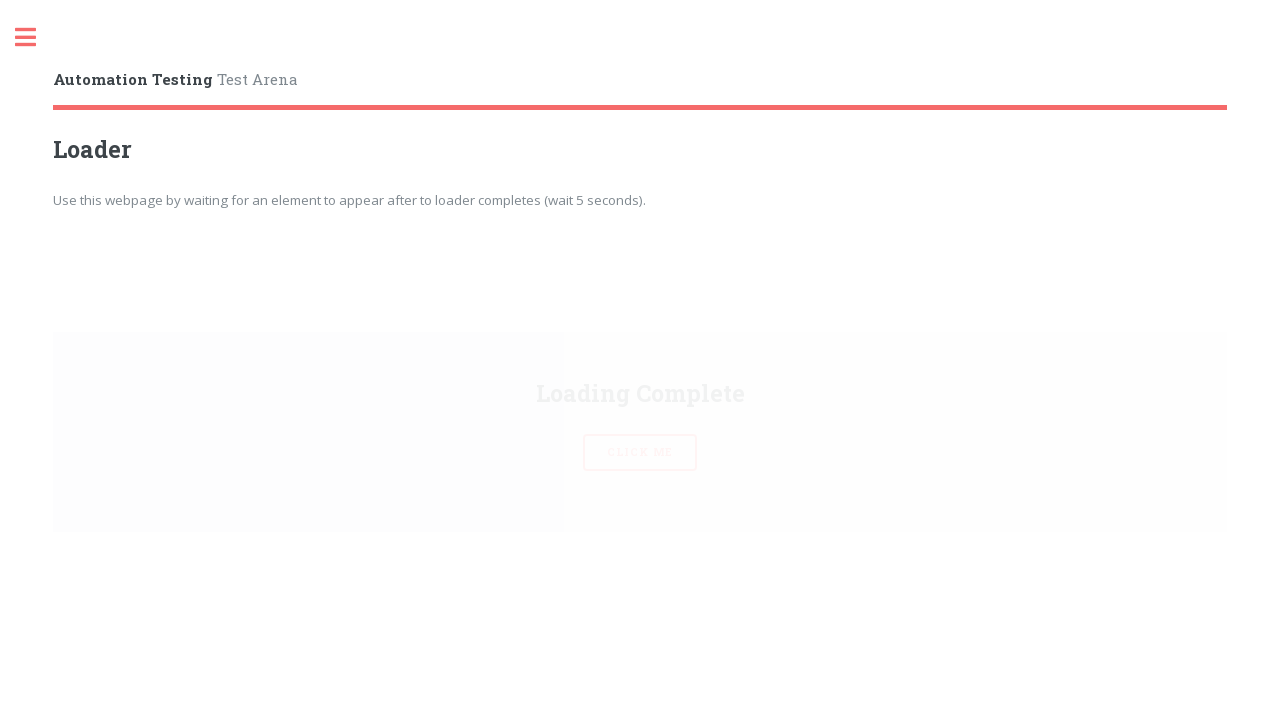

Clicked the 'Click Me' button at (640, 360) on #loaderBtn
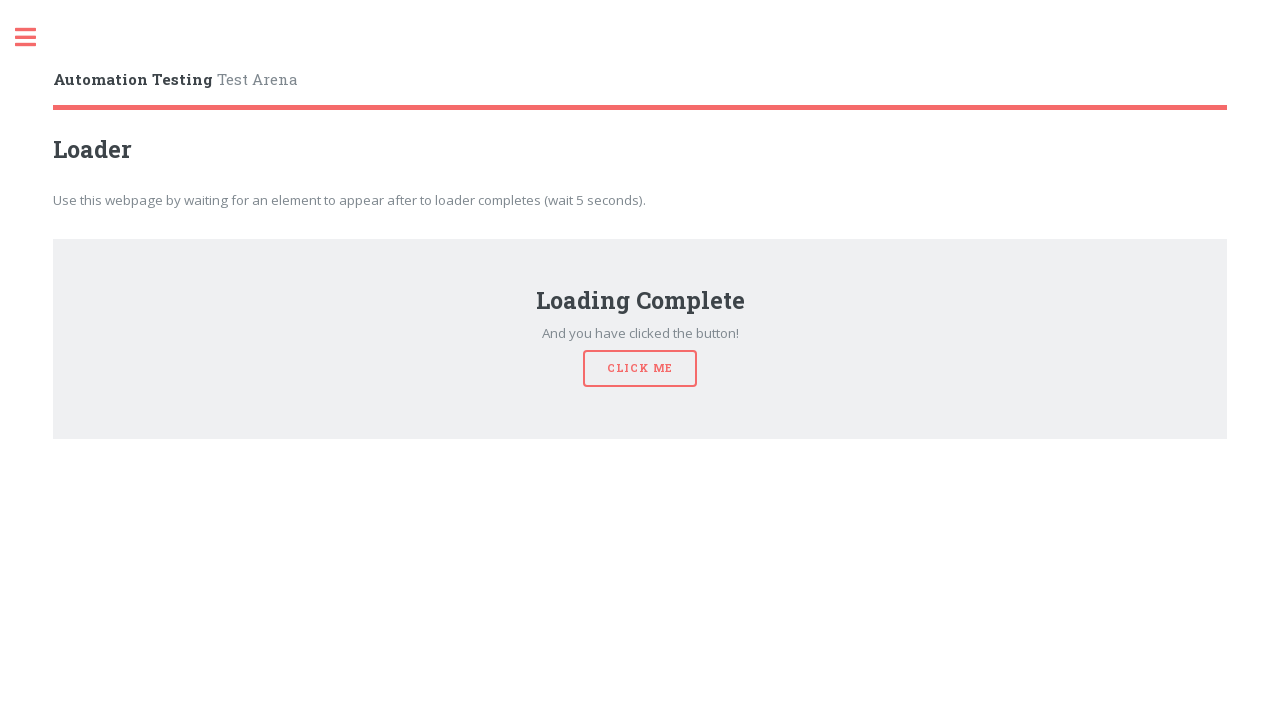

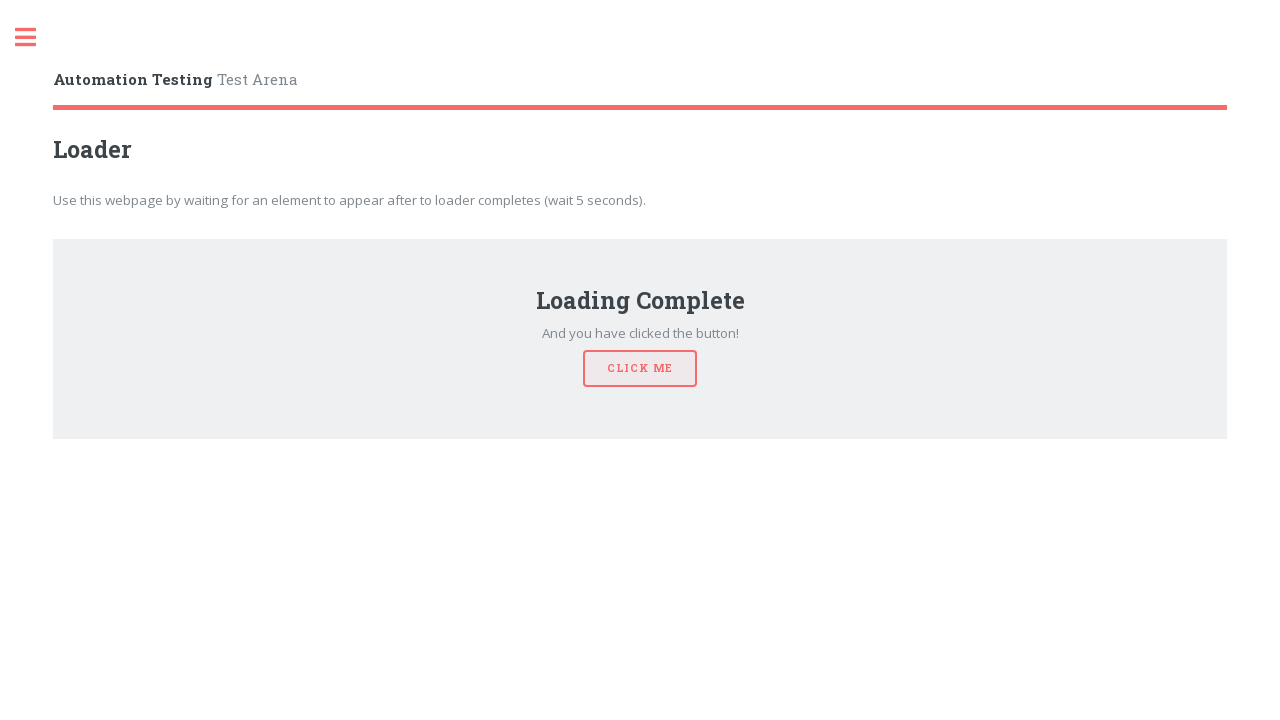